Tests form input functionality by entering a name in the first name field and then using backspace keys to delete part of the text

Starting URL: https://grotechminds.com/registration/

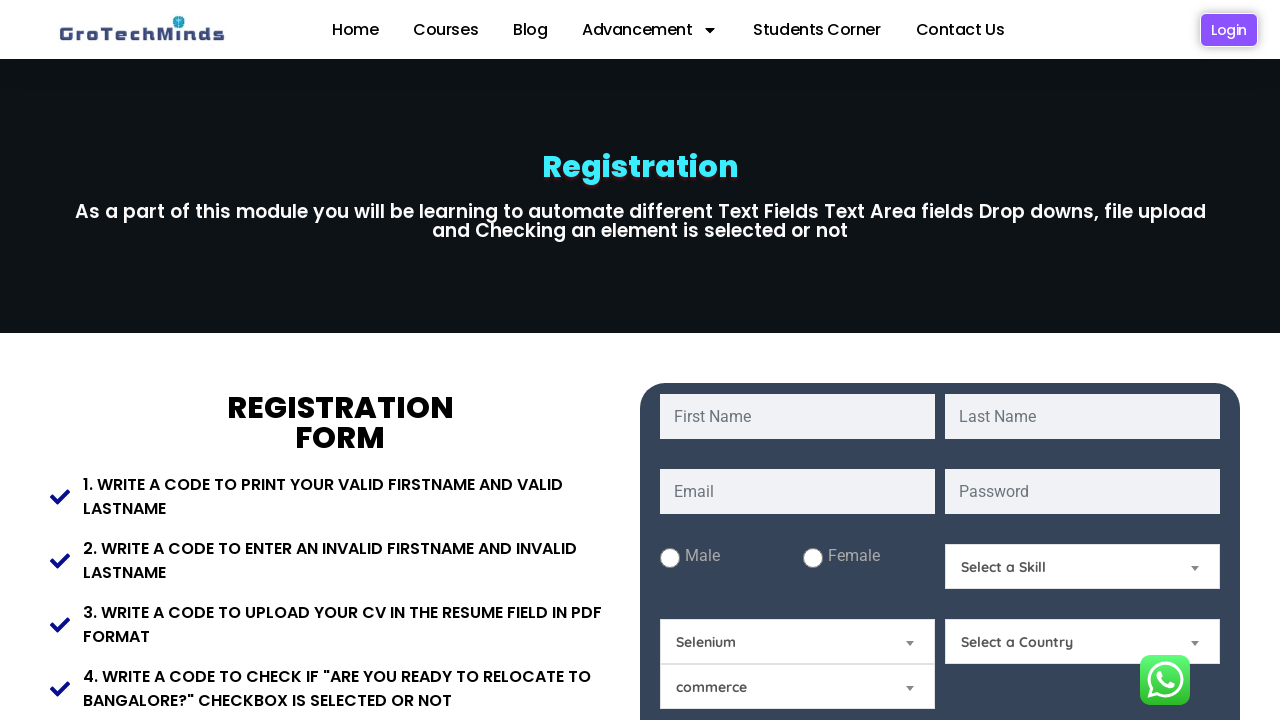

Filled first name field with 'Manish Kumar Tiwari' on #fname
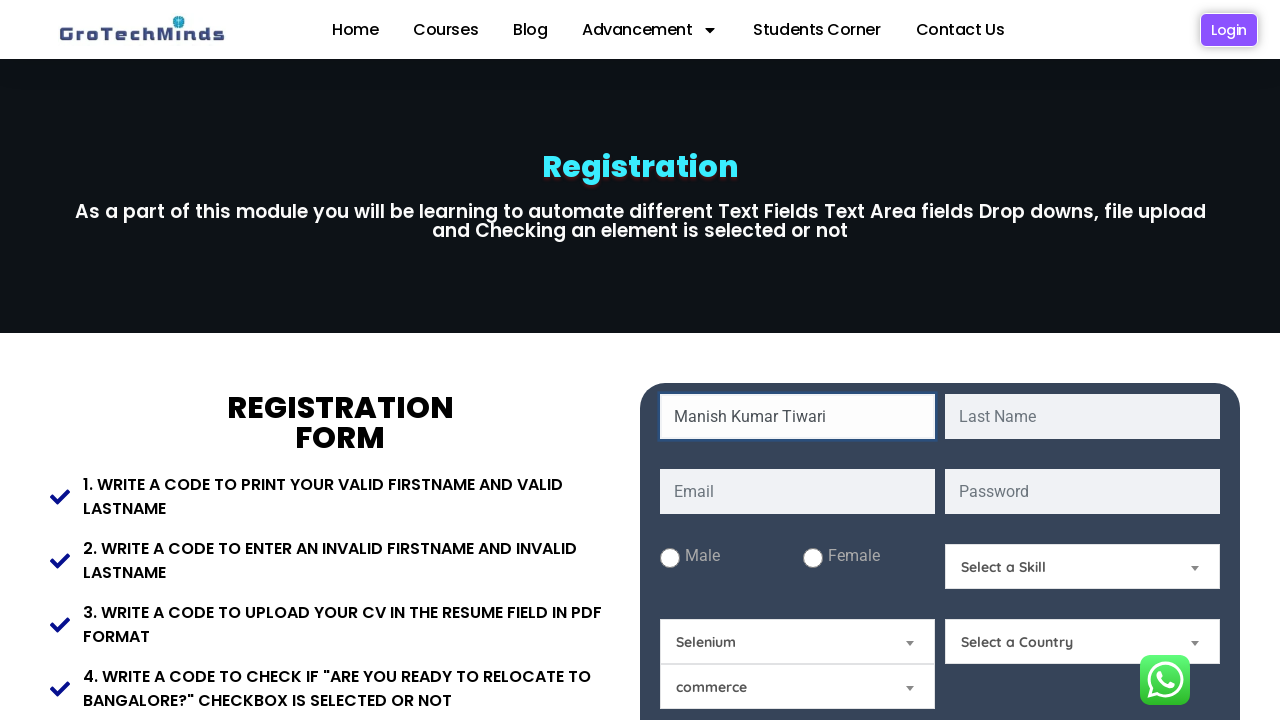

Waited 2 seconds
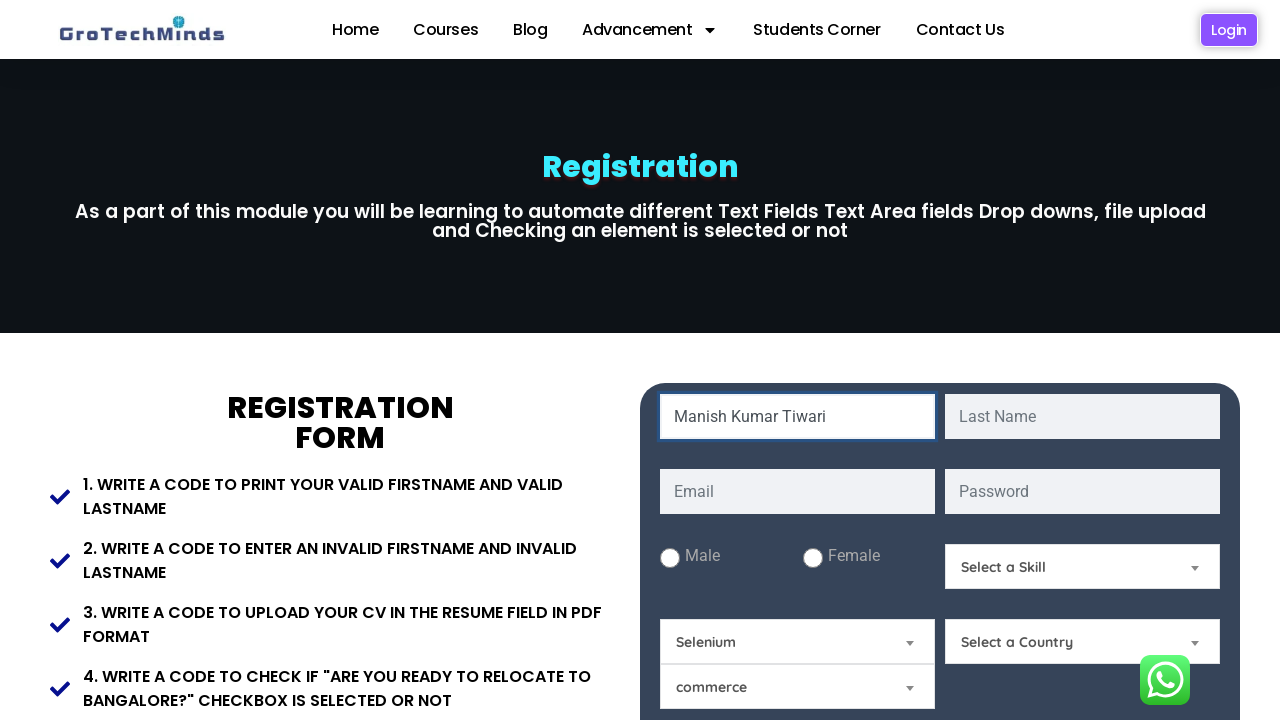

Pressed Backspace to delete character from first name field on #fname
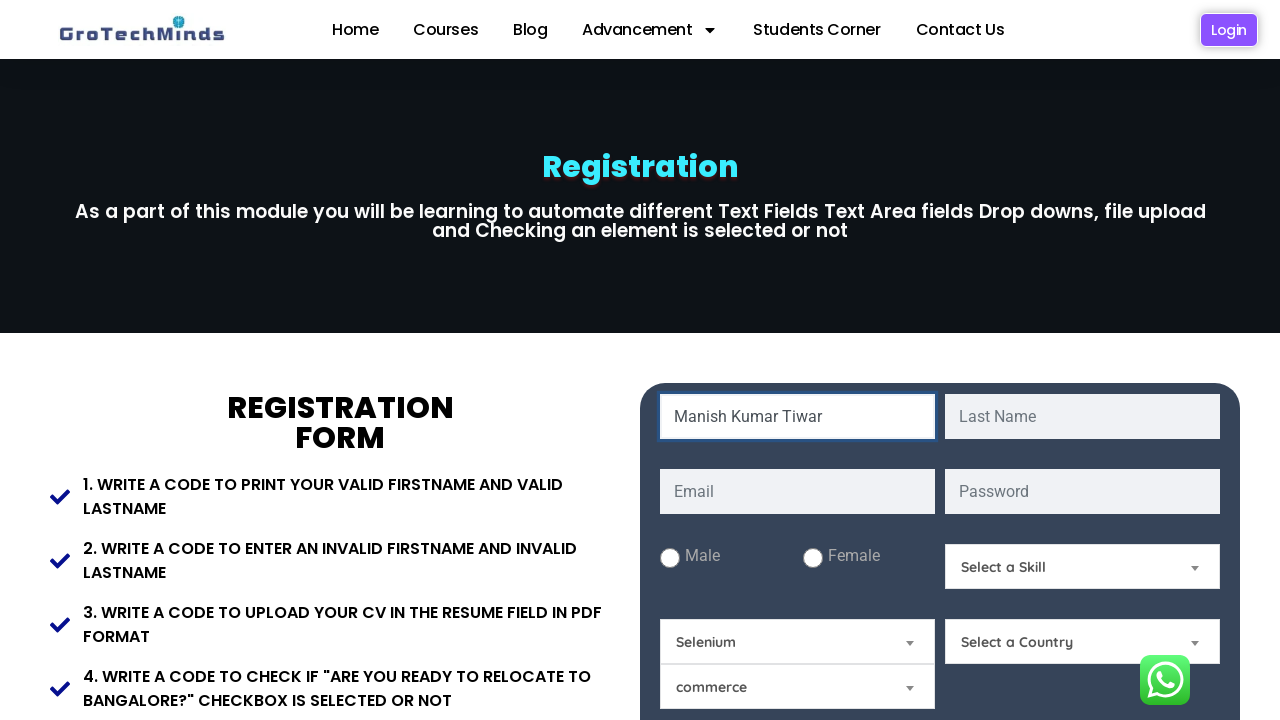

Pressed Backspace to delete character from first name field on #fname
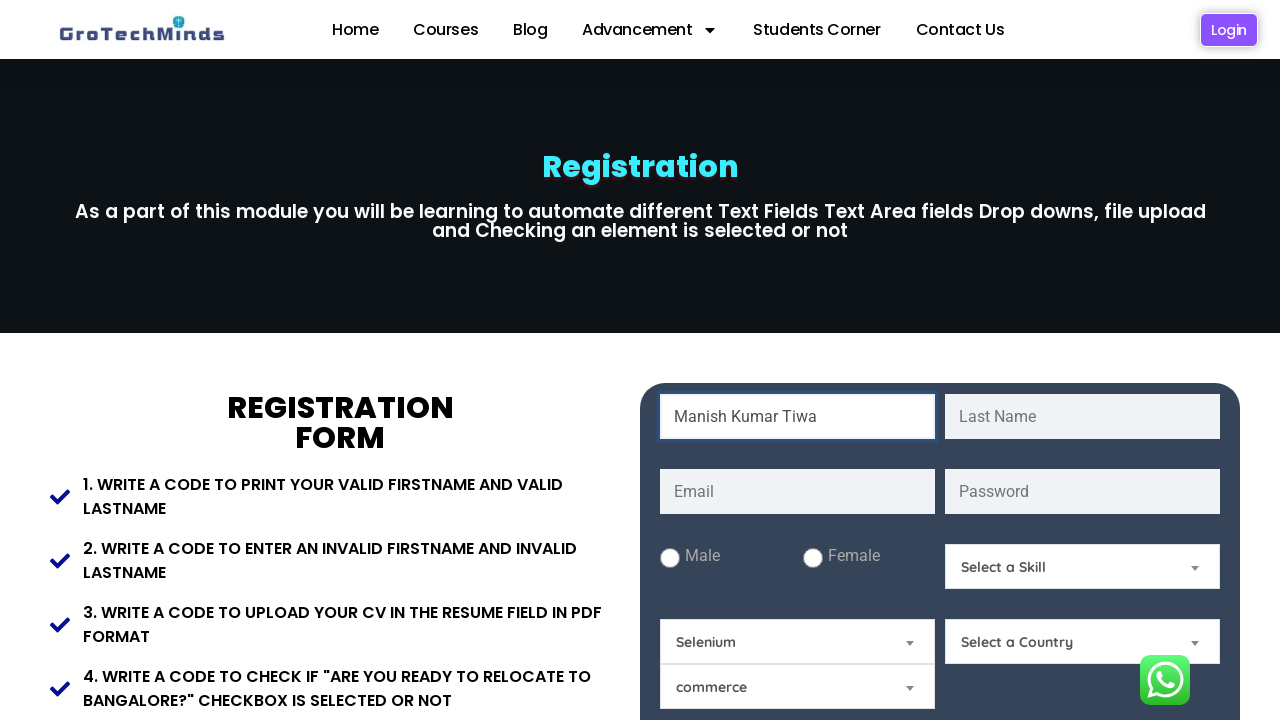

Pressed Backspace to delete character from first name field on #fname
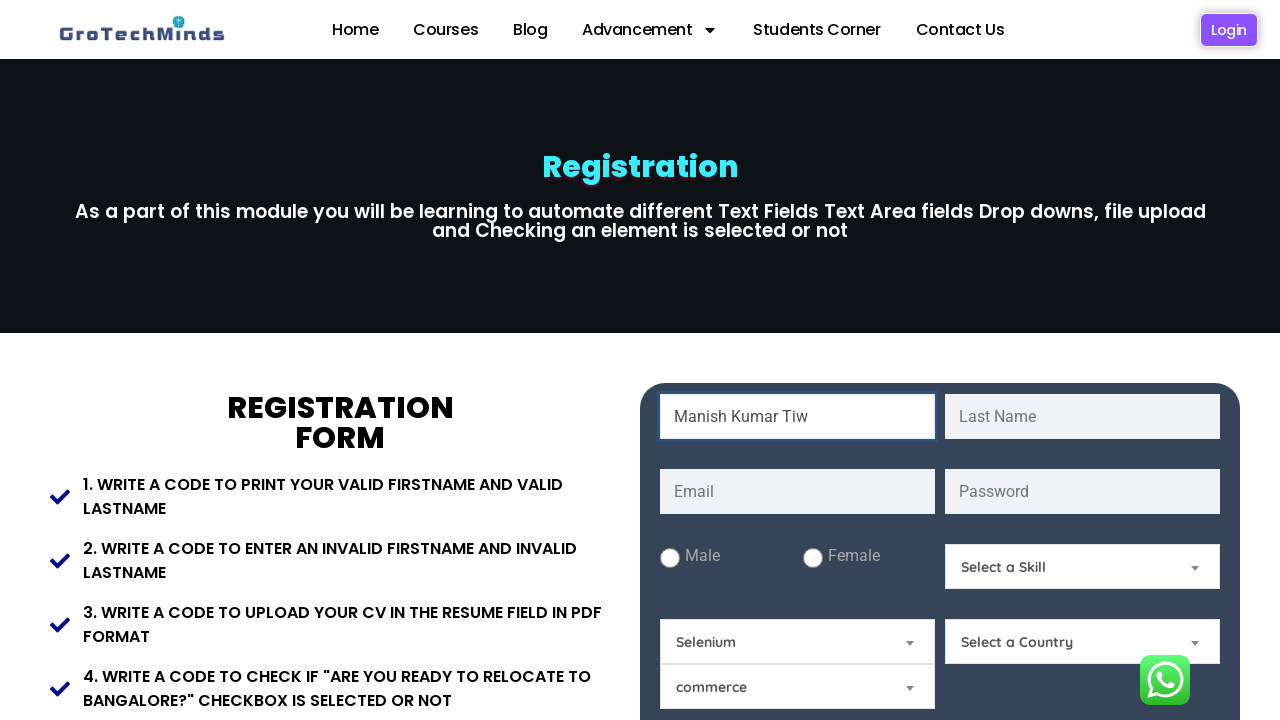

Pressed Backspace to delete character from first name field on #fname
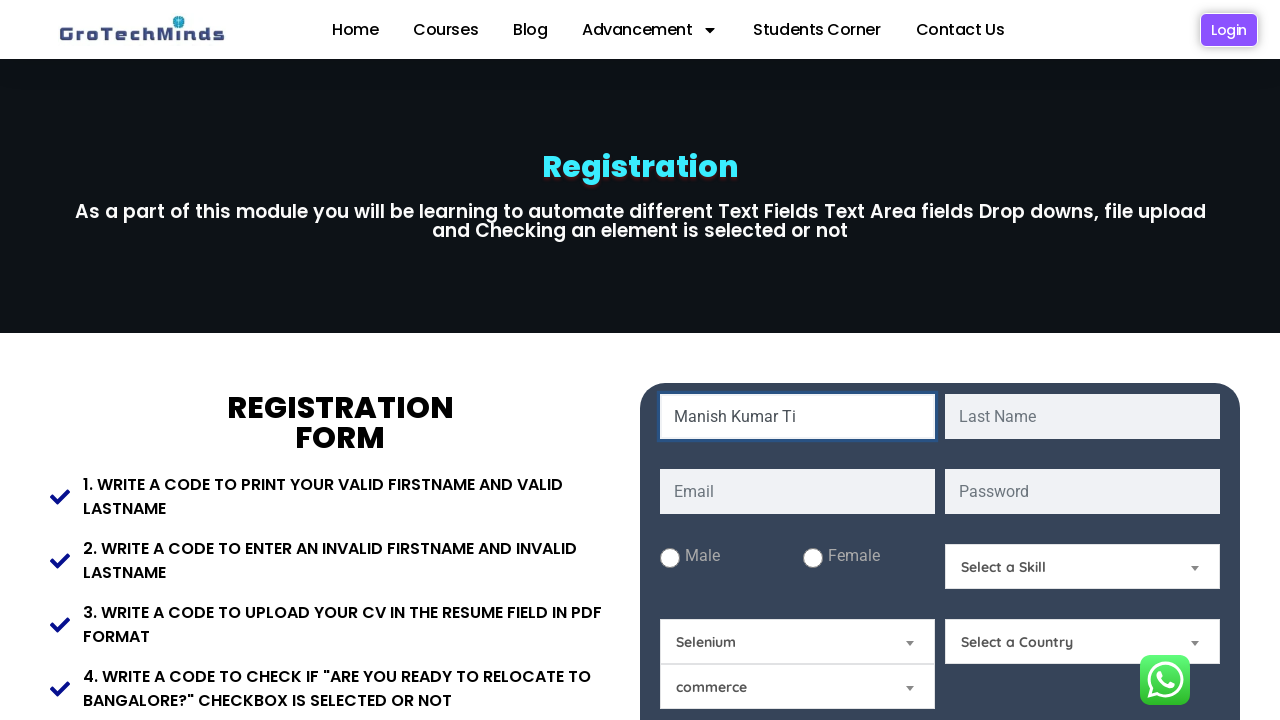

Pressed Backspace to delete character from first name field on #fname
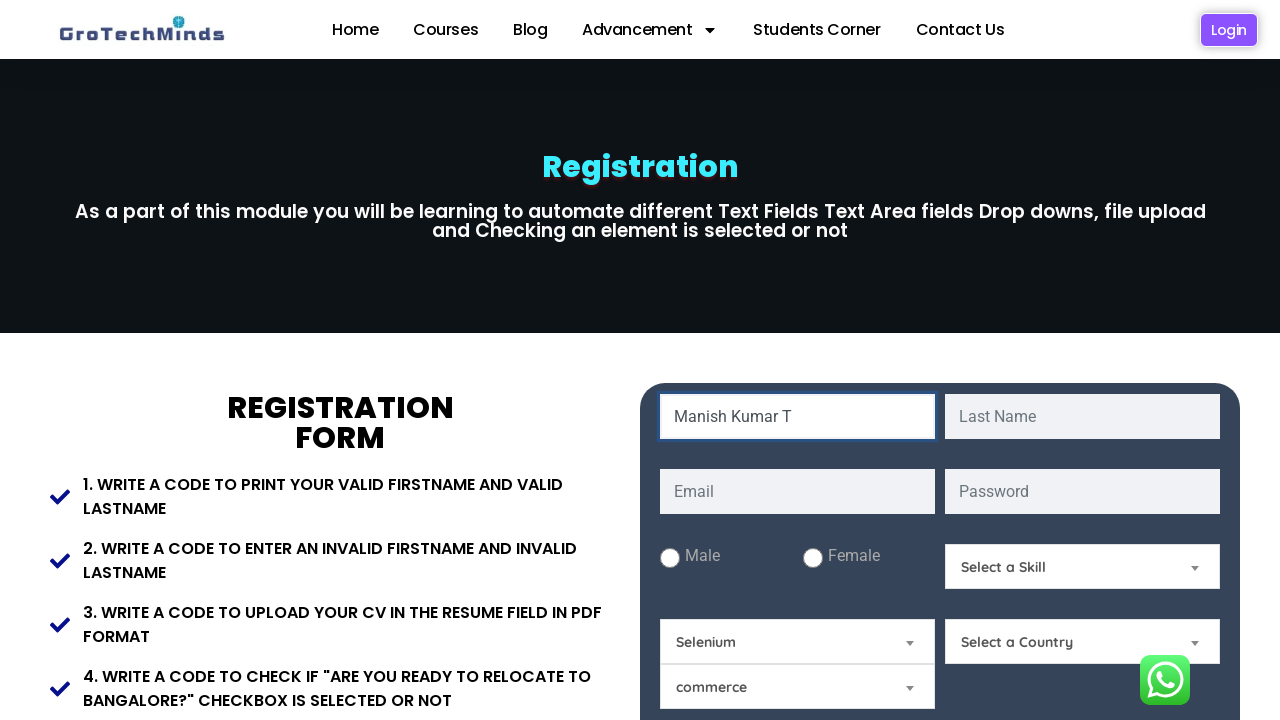

Pressed Backspace to delete character from first name field on #fname
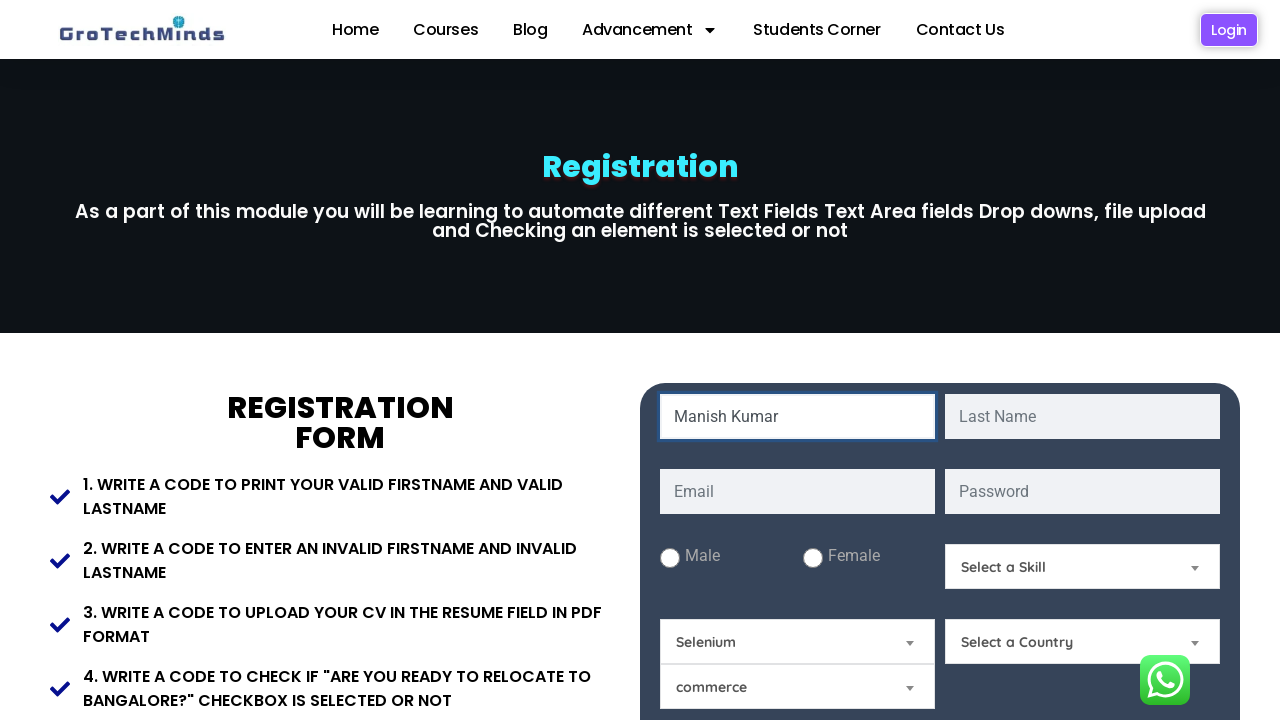

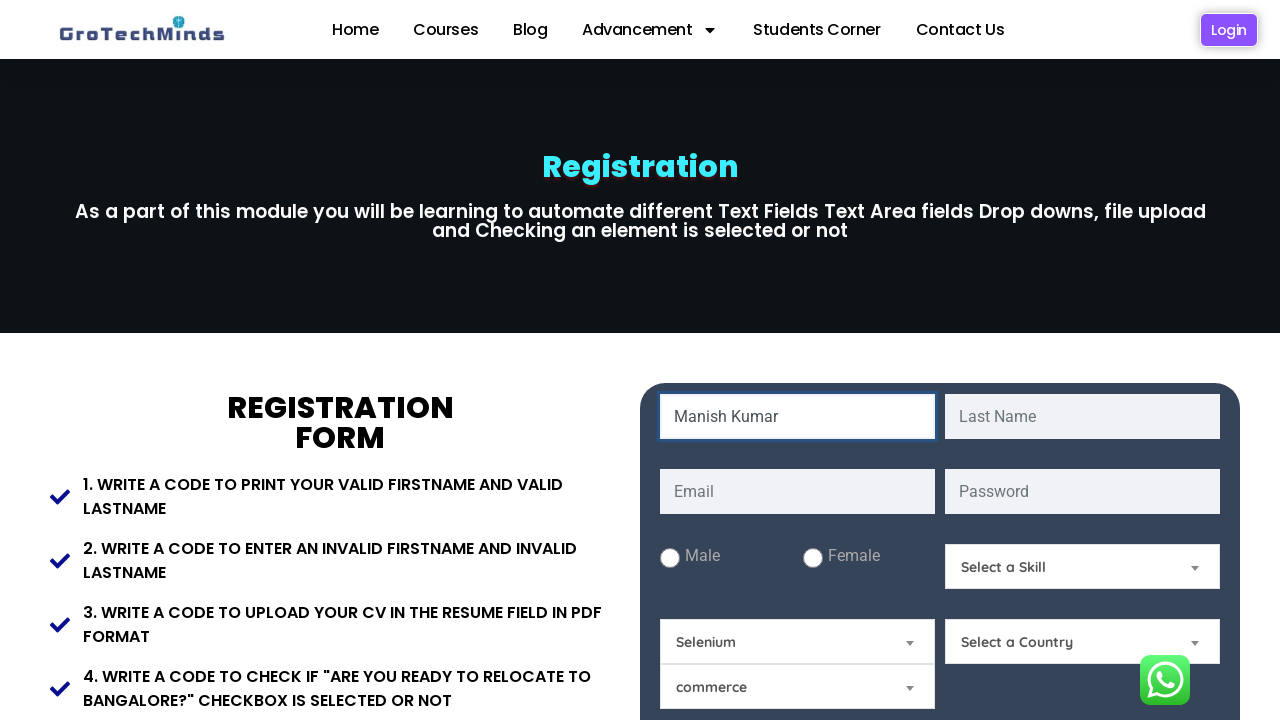